Tests the autocomplete functionality on jQuery UI by typing a letter in the input field and selecting an option from the autocomplete suggestions.

Starting URL: https://jqueryui.com/

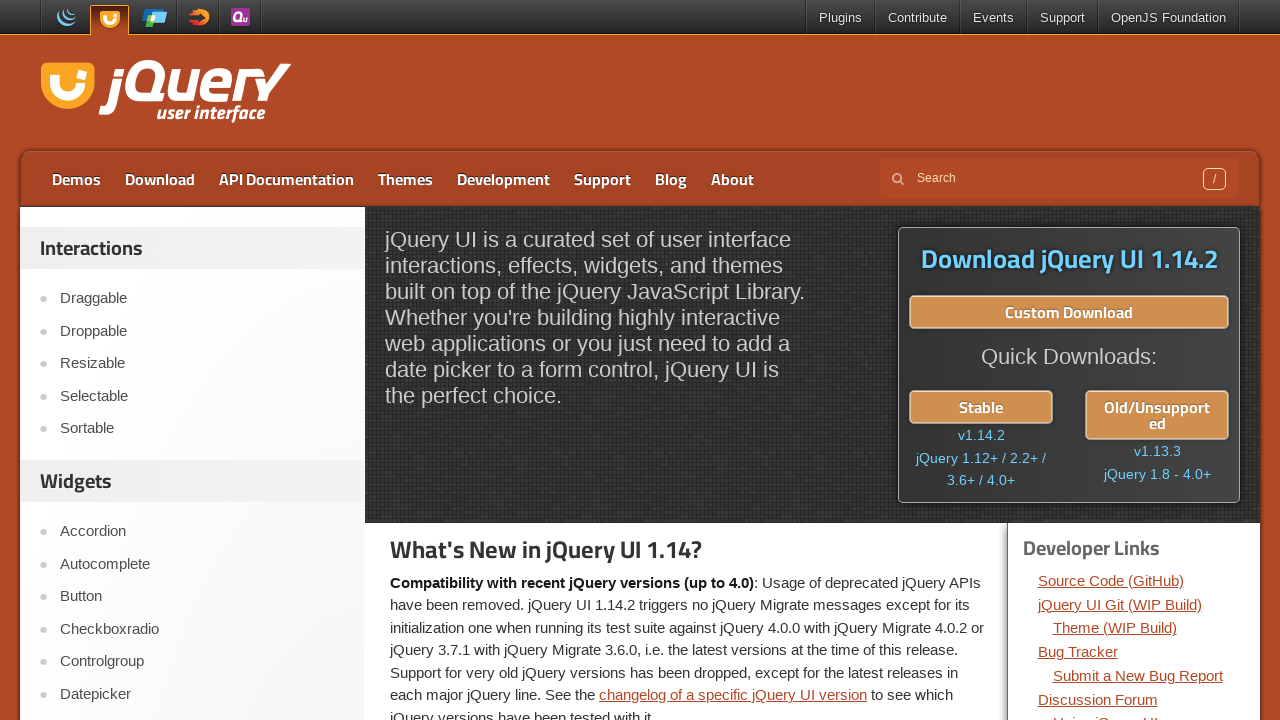

Clicked on Autocomplete link at (202, 564) on a:text('Autocomplete')
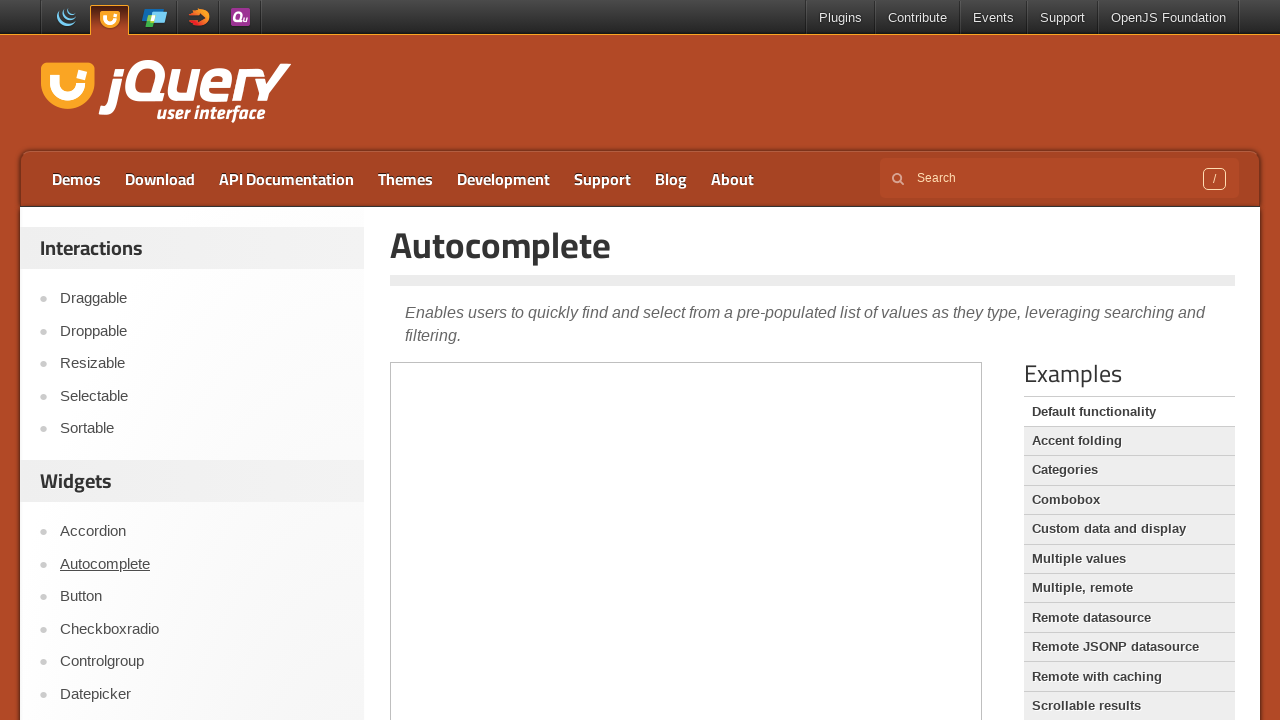

Page loaded and title is displayed
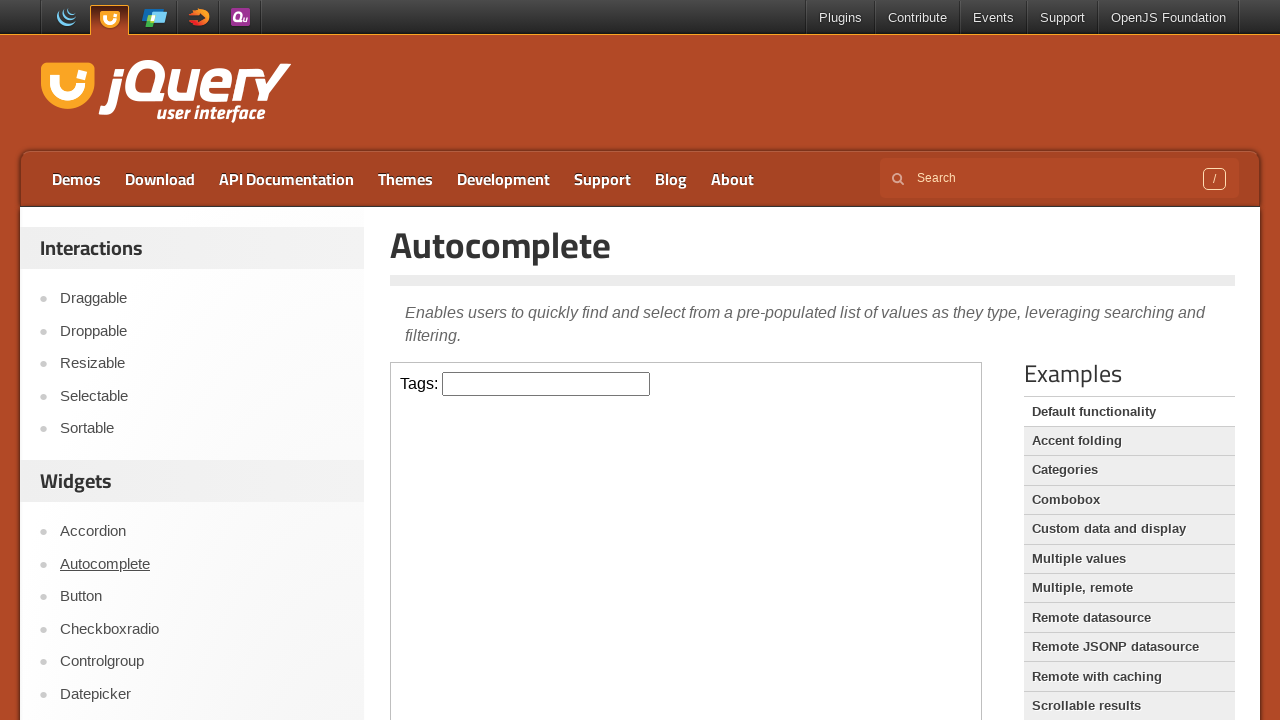

Located demo iframe
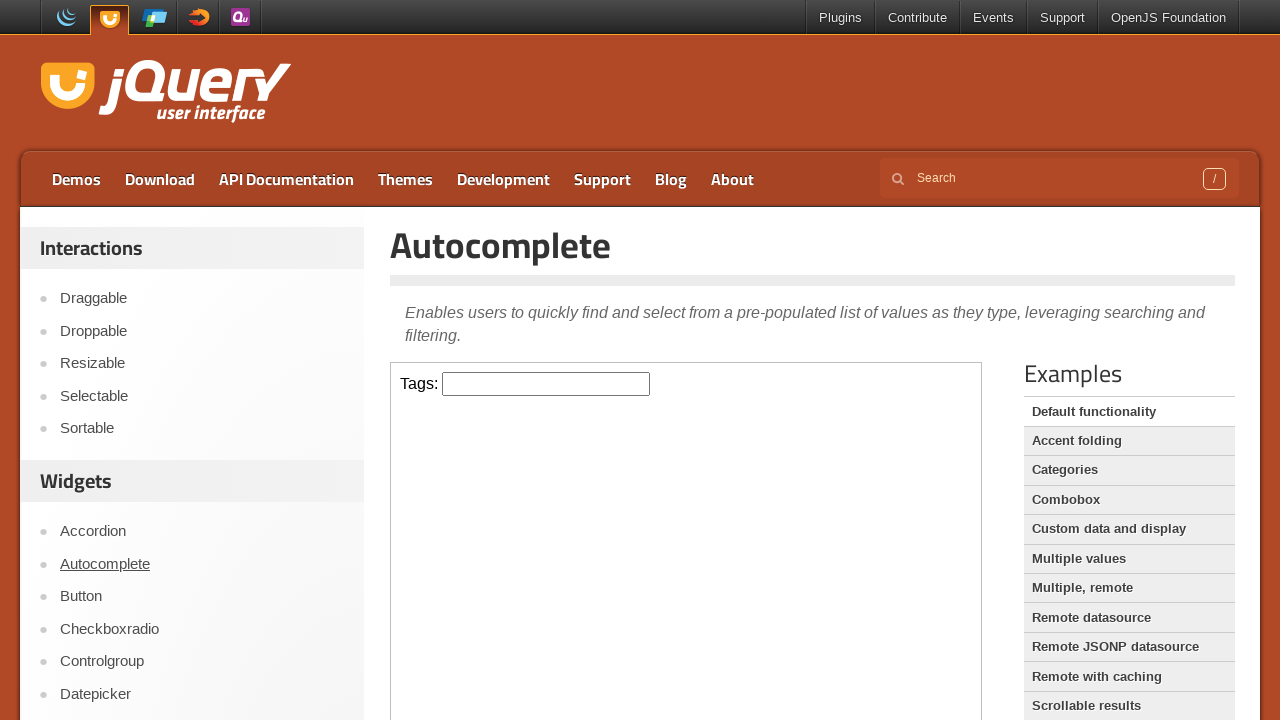

Clicked on tags input field at (546, 384) on iframe.demo-frame >> internal:control=enter-frame >> #tags
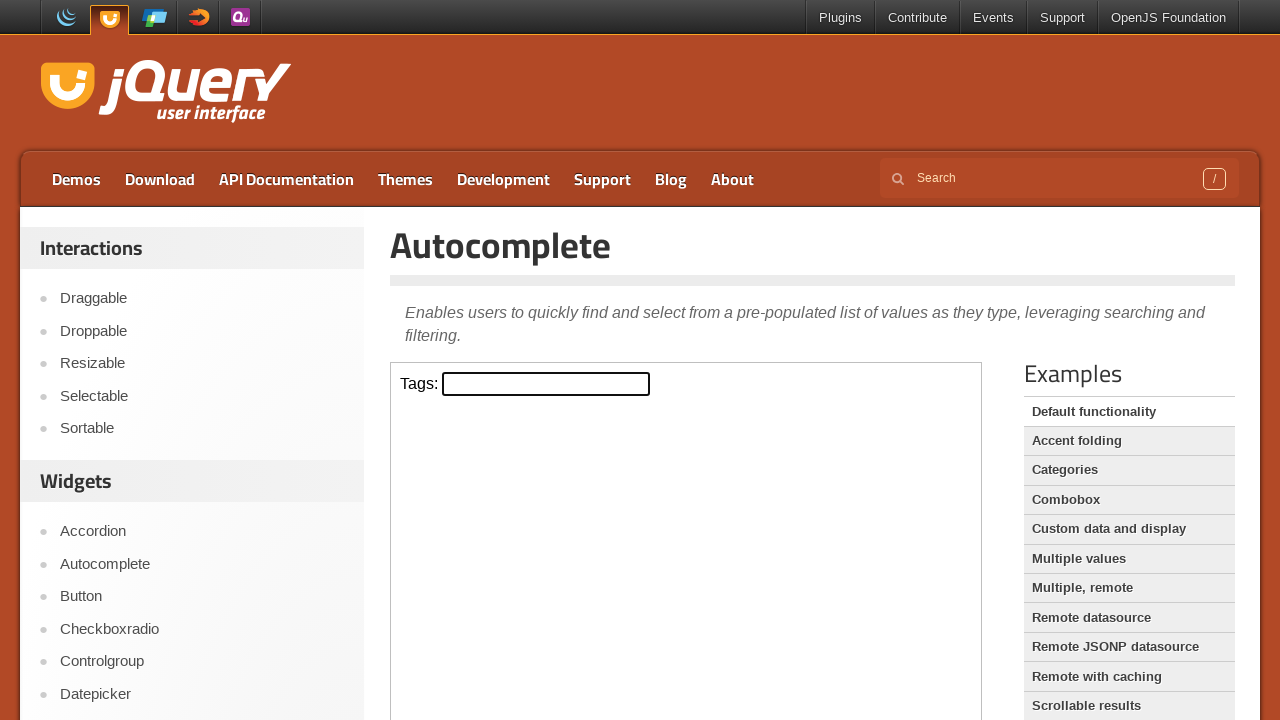

Typed 'J' in tags input field on iframe.demo-frame >> internal:control=enter-frame >> #tags
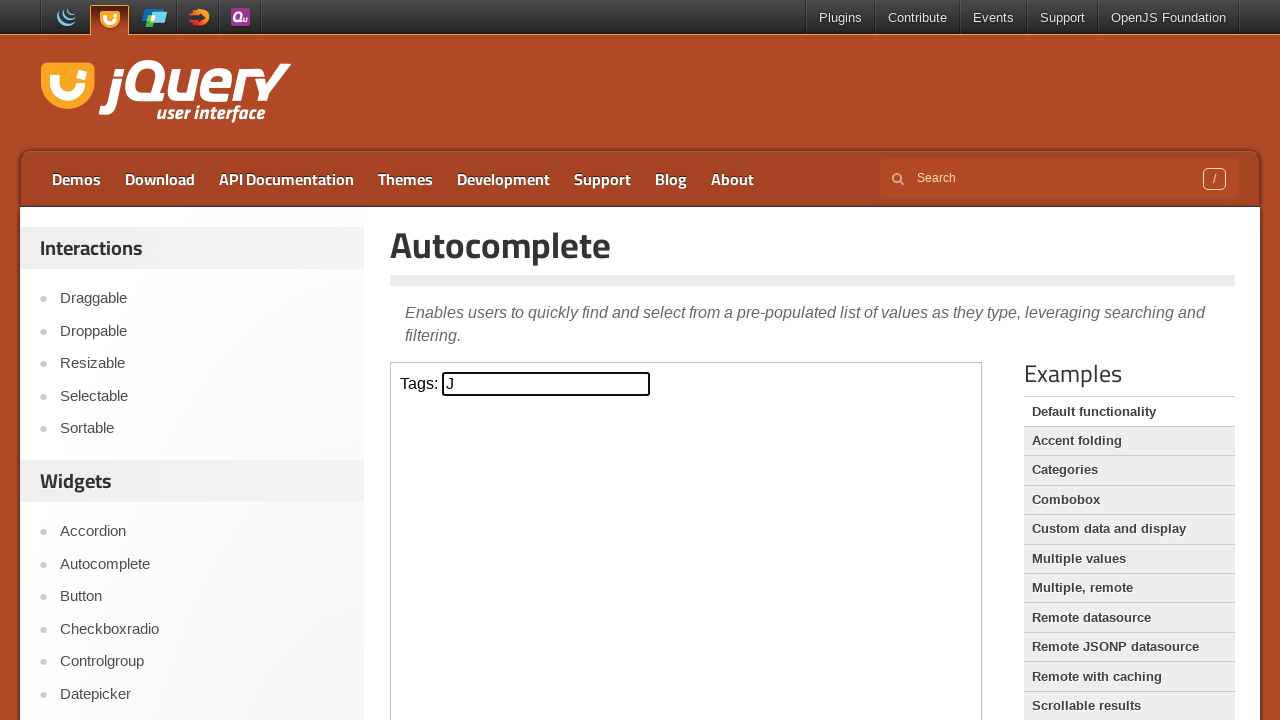

Autocomplete suggestion appeared
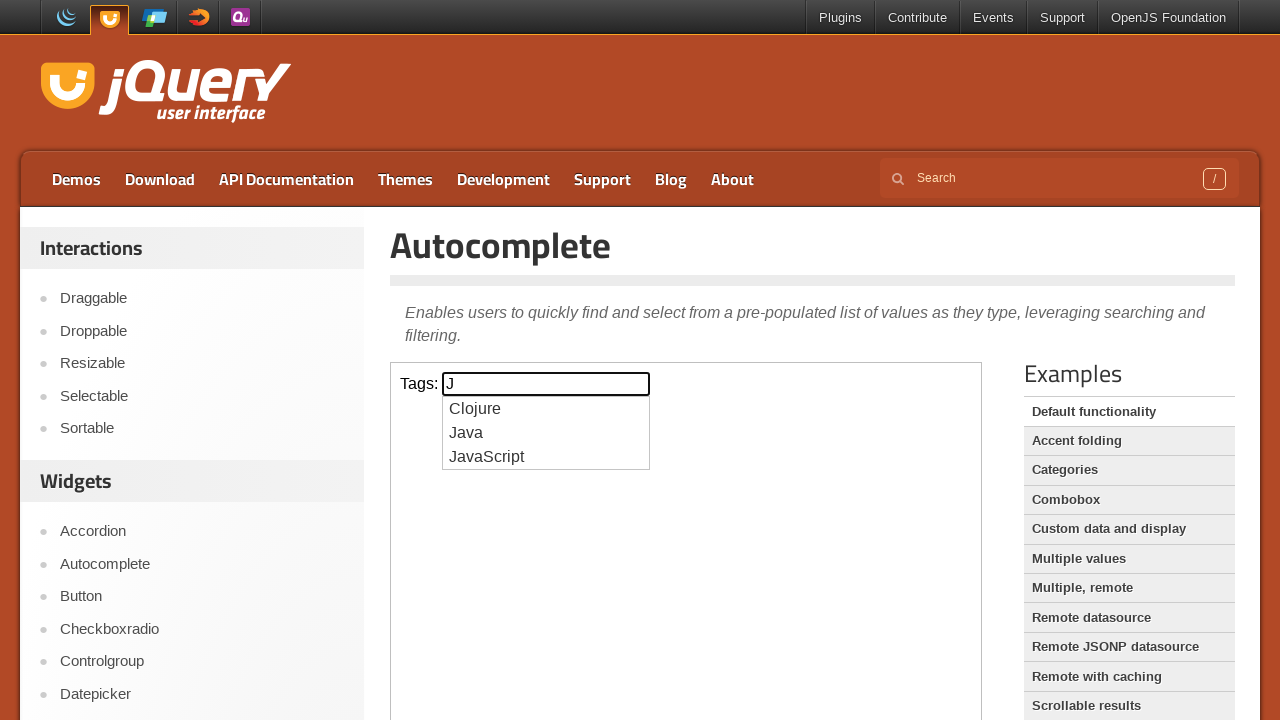

Selected autocomplete suggestion at (546, 457) on iframe.demo-frame >> internal:control=enter-frame >> .ui-autocomplete li >> nth=
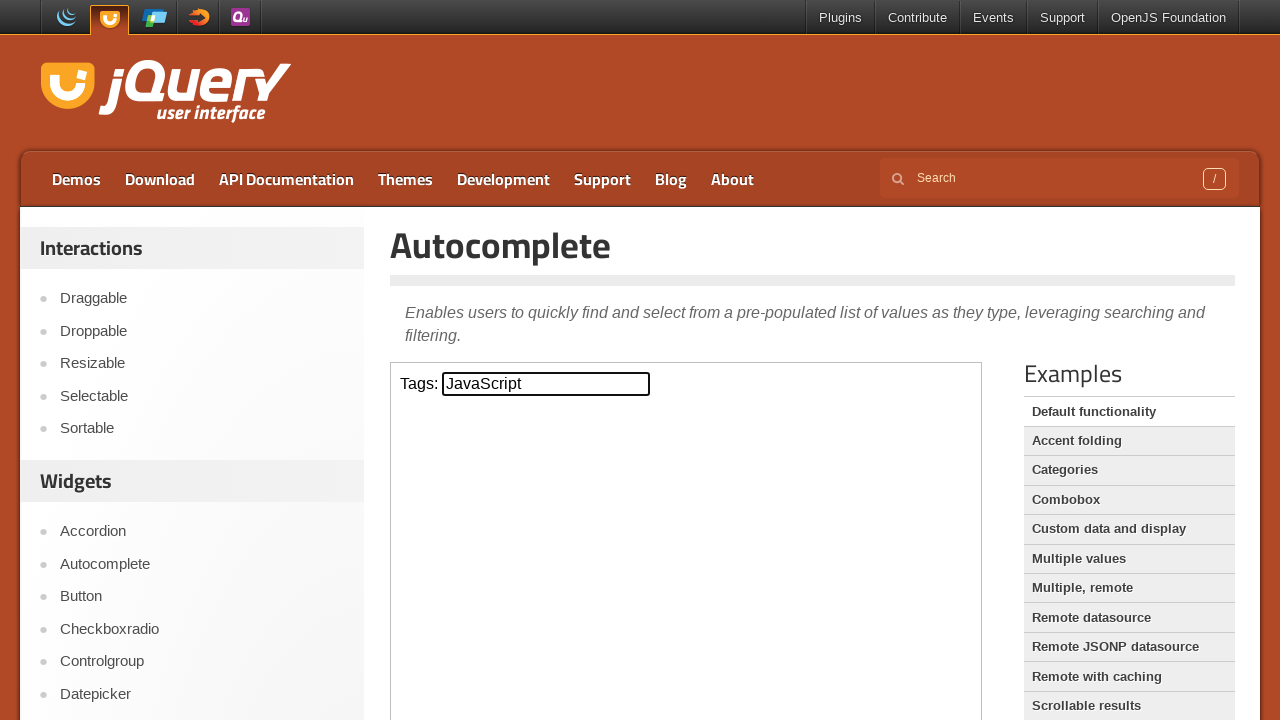

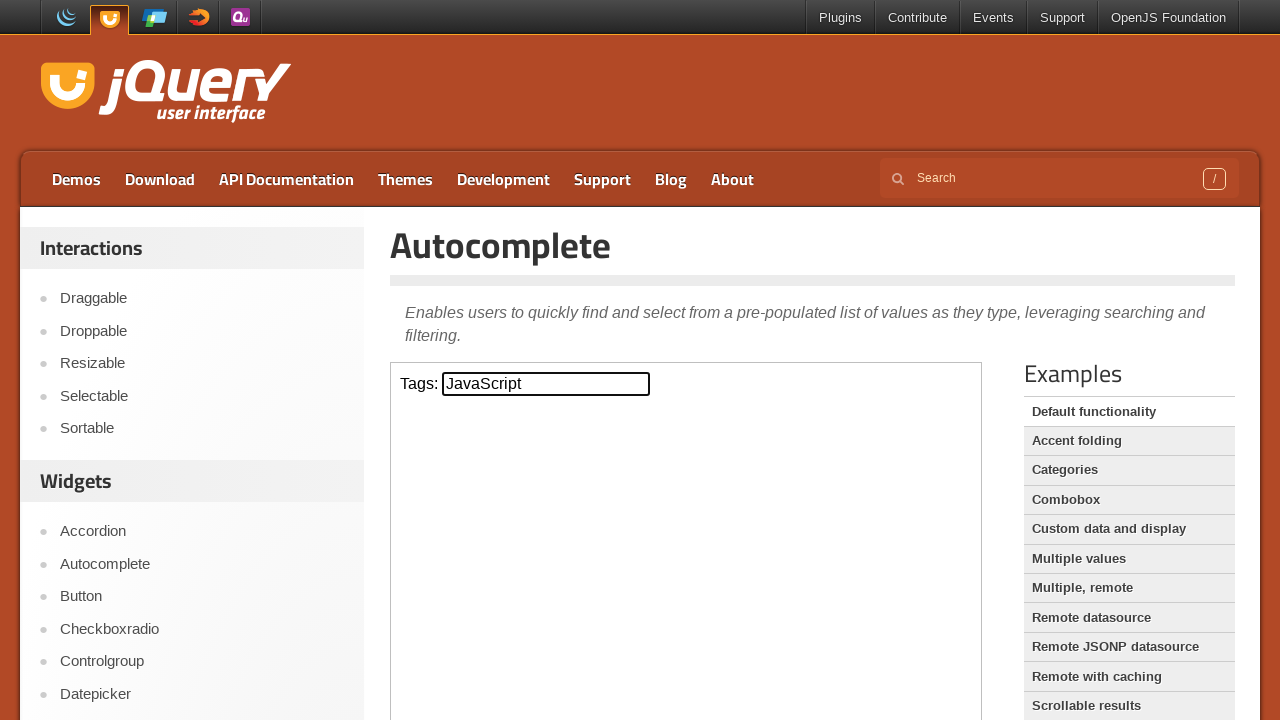